Demonstrates explicit wait functionality by filling in billing name and phone number fields on a dummy website form

Starting URL: https://automationbysqatools.blogspot.com/2021/05/dummy-website.html

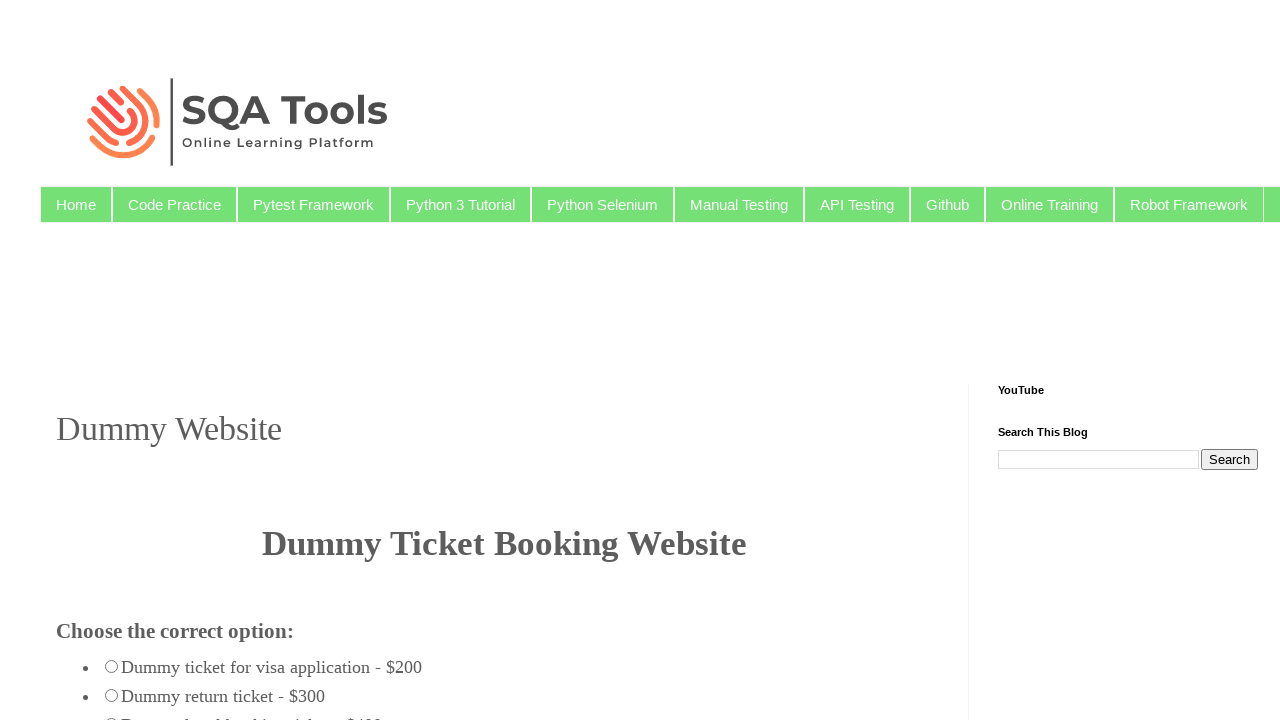

Waited for billing name field to load
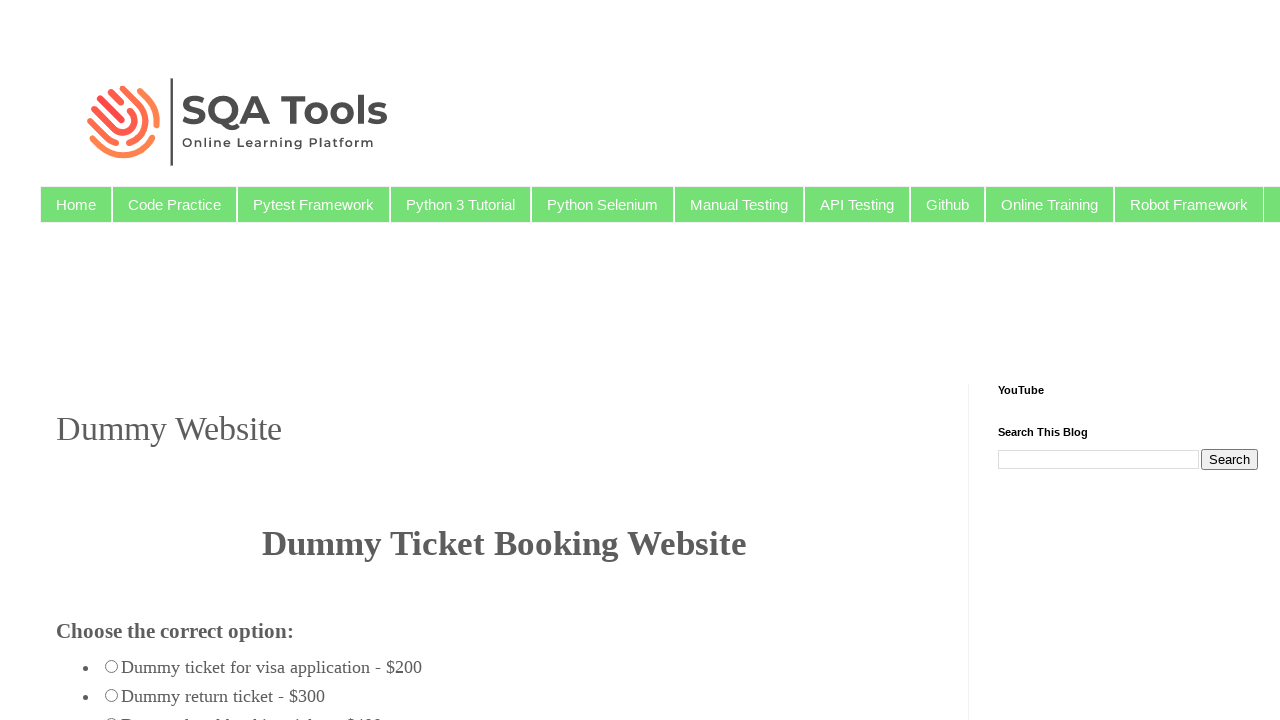

Filled billing name field with 'MahilaMahesh' on #billing_name
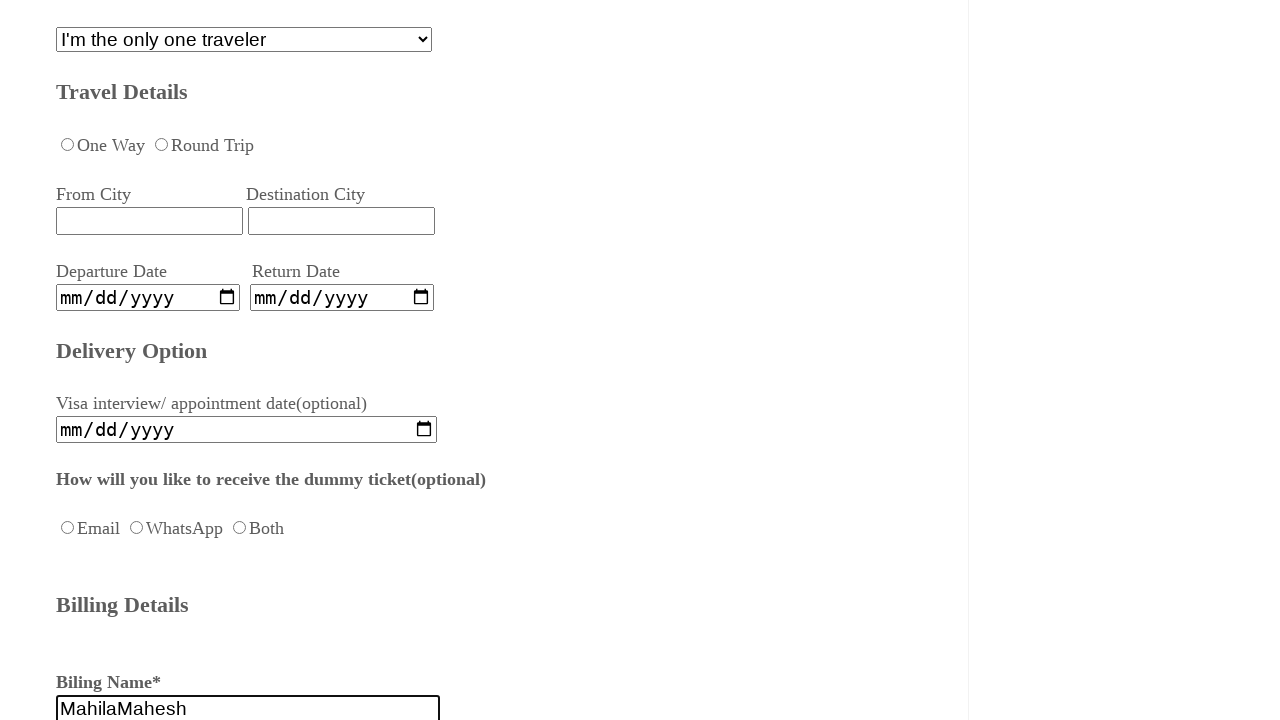

Filled billing phone field with '7909175279' on #billing_phone
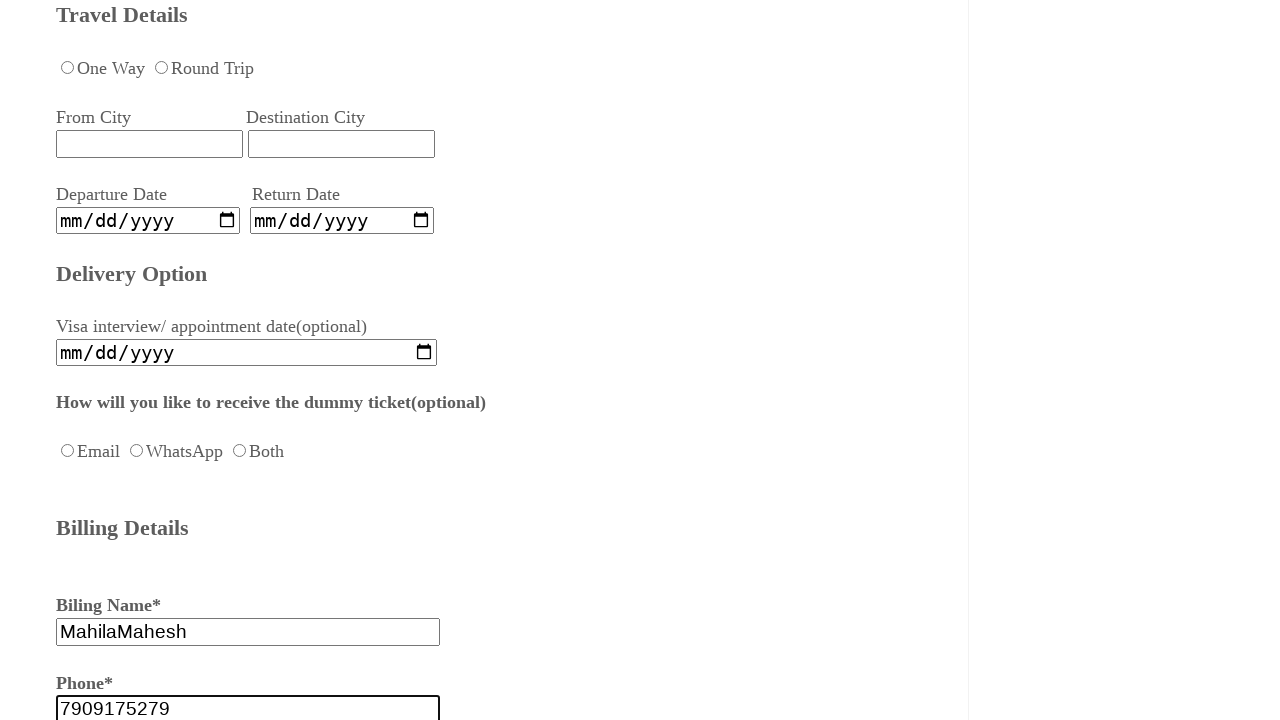

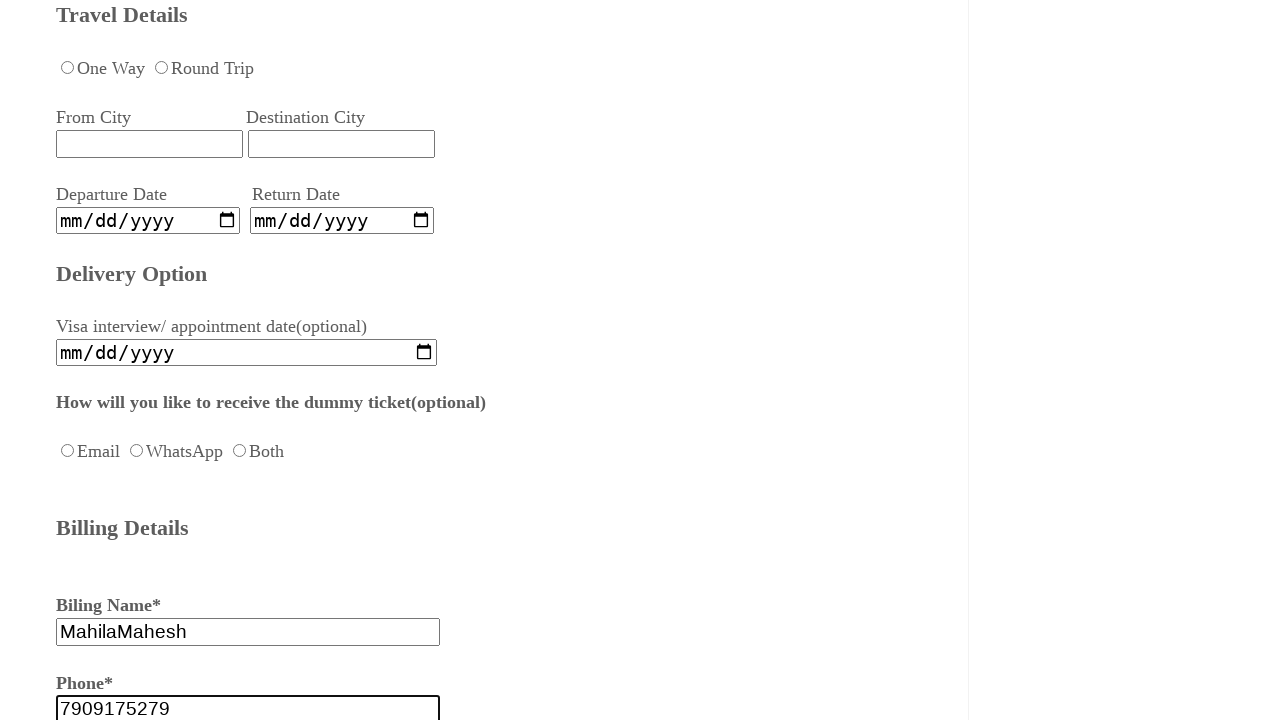